Navigates to Gettop.us homepage and verifies that the "Browse Our Categories" section is present with category images displayed, then clicks through each category to verify correct pages open.

Starting URL: https://gettop.us

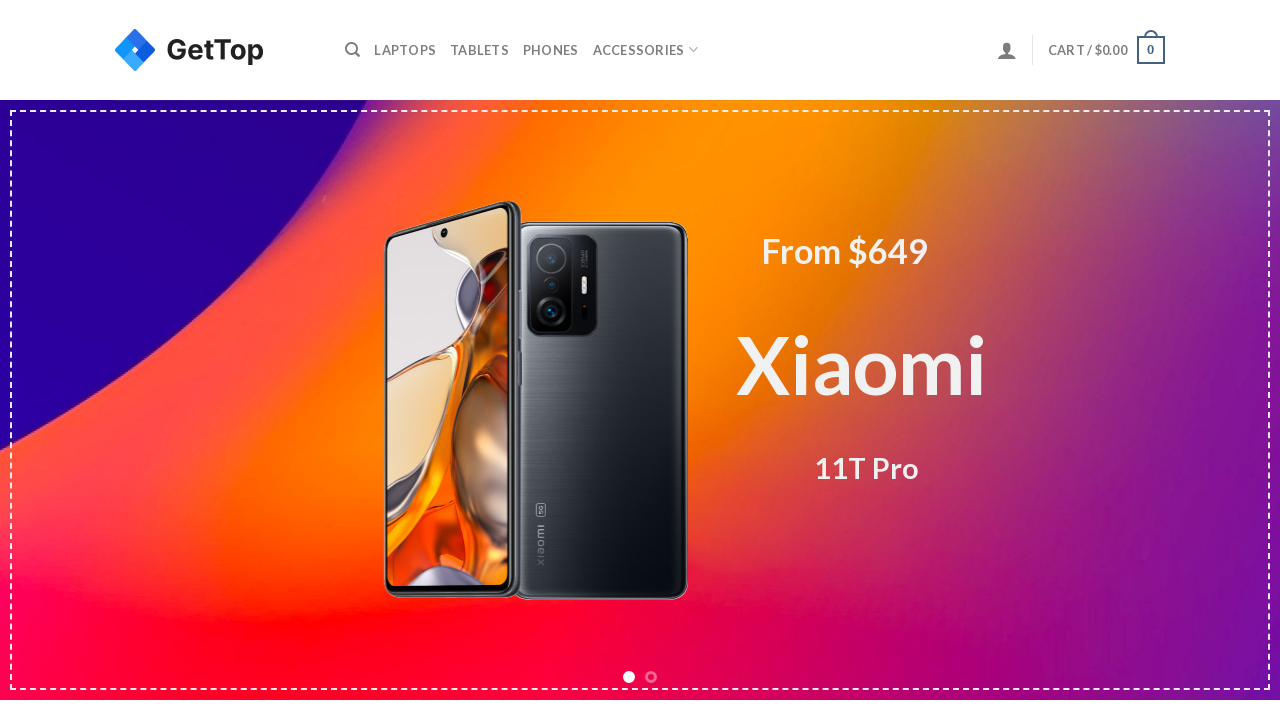

Waited for 'Browse Our Categories' section title to load
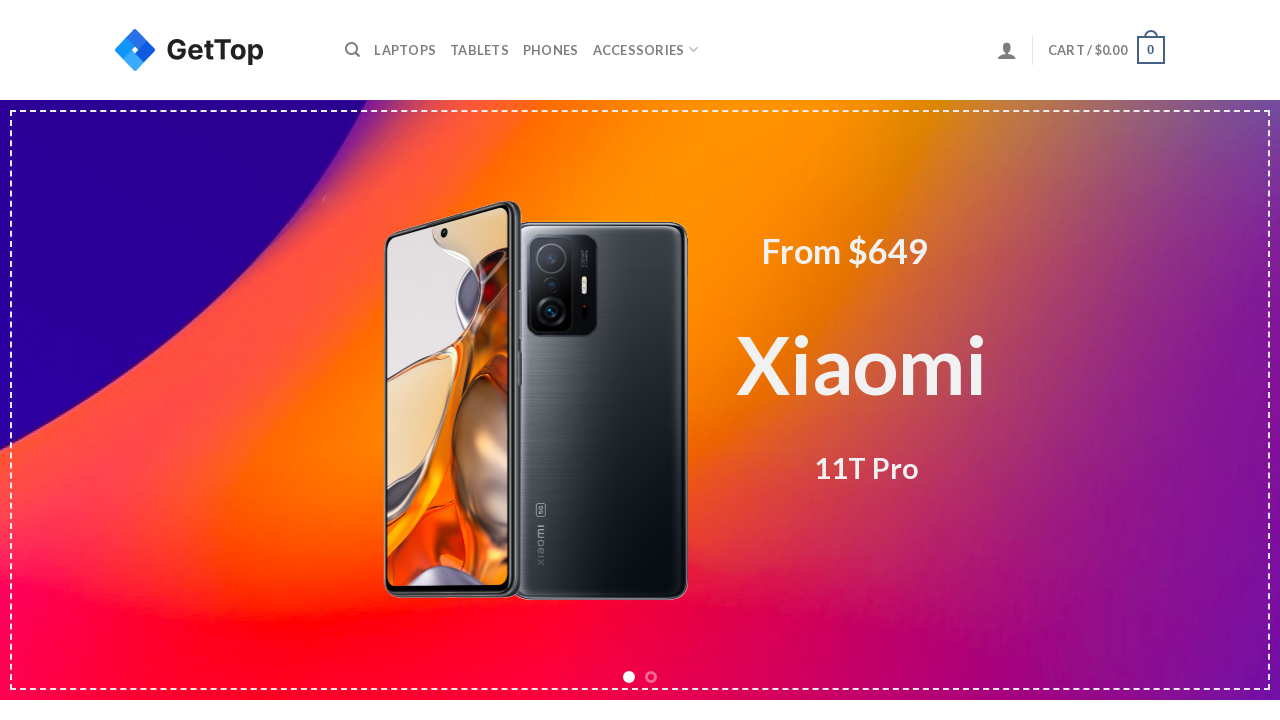

Verified category images are displayed
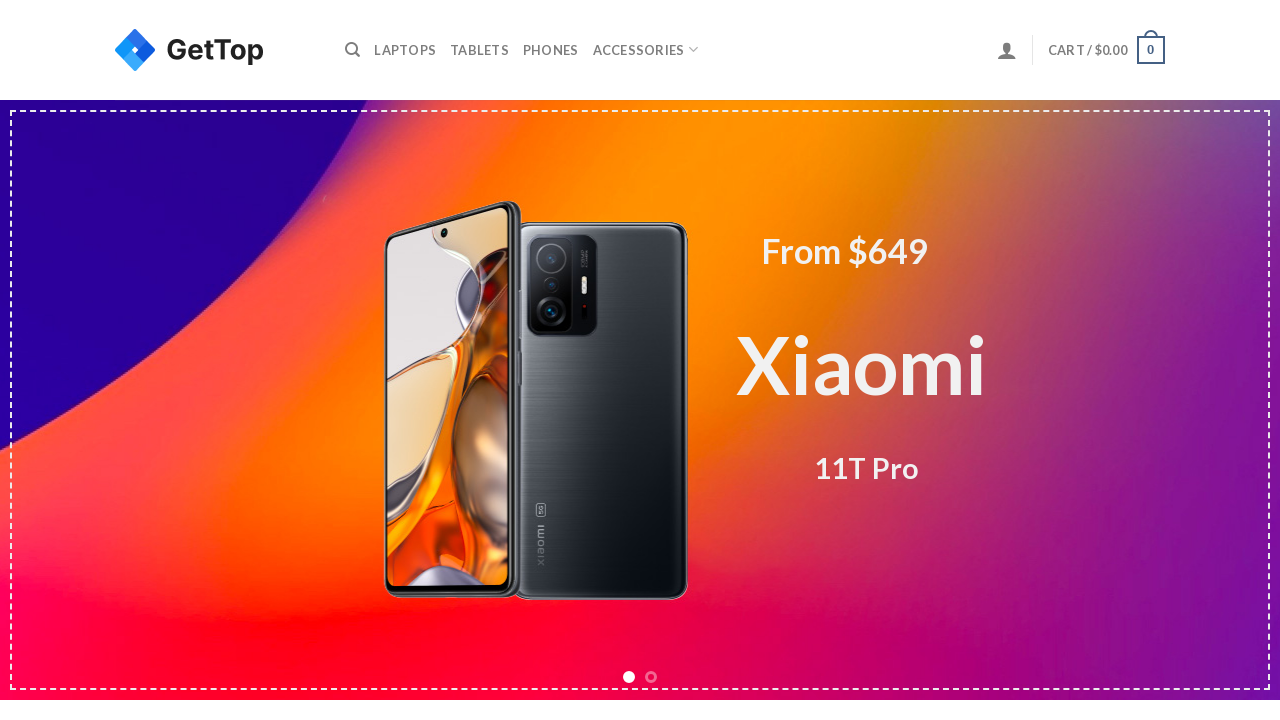

Retrieved all category image elements (4 categories found)
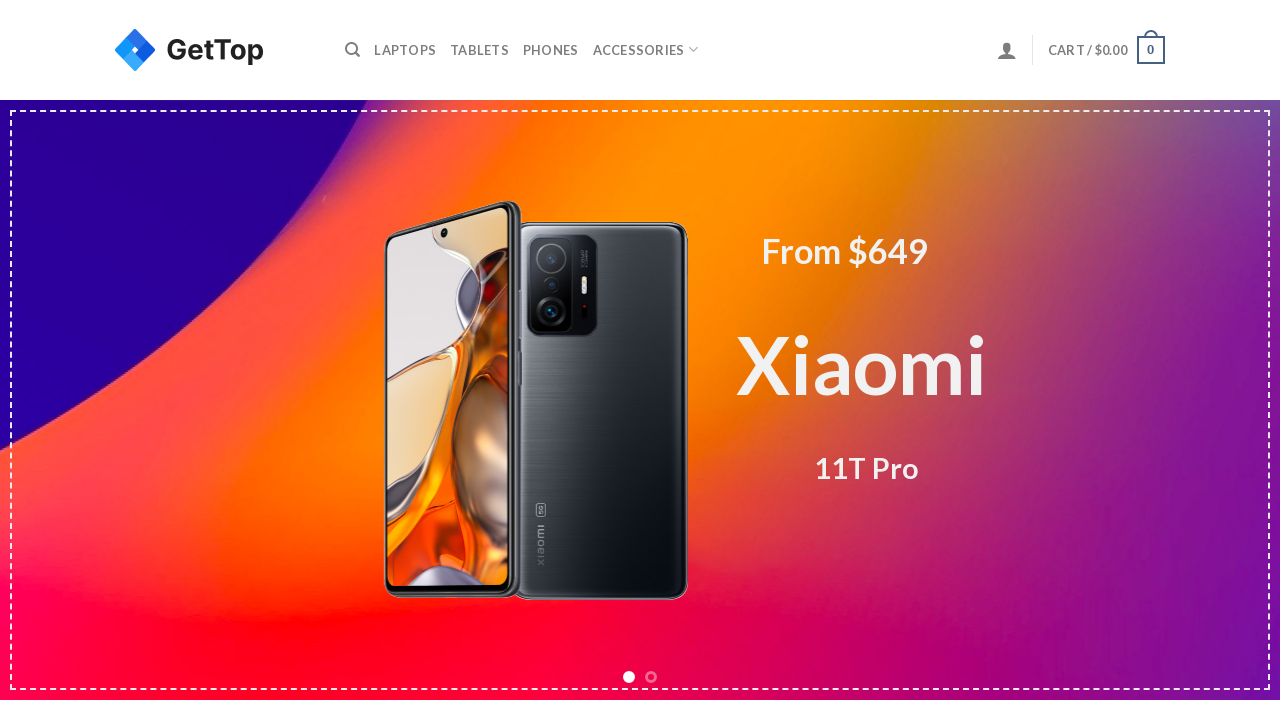

Clicked on category 1 at (241, 360) on xpath=//div[contains(@class,'category')]//a[.//img] >> nth=0
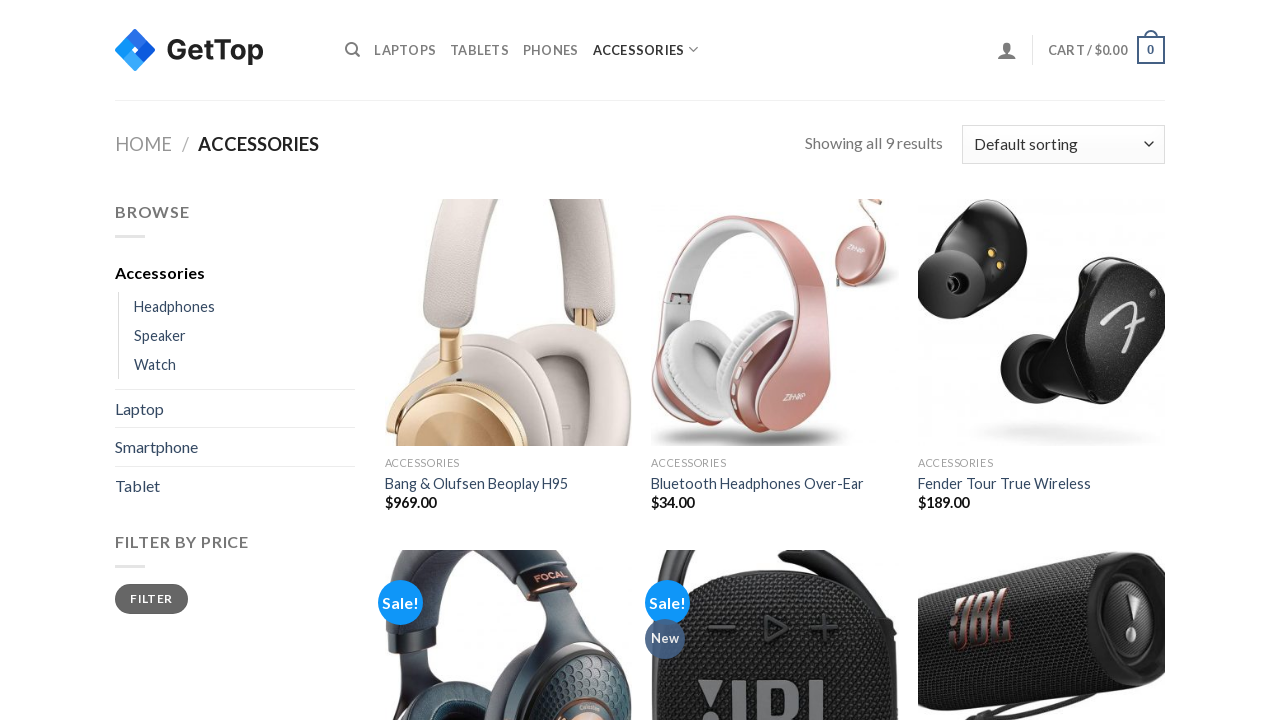

Category 1 page loaded successfully
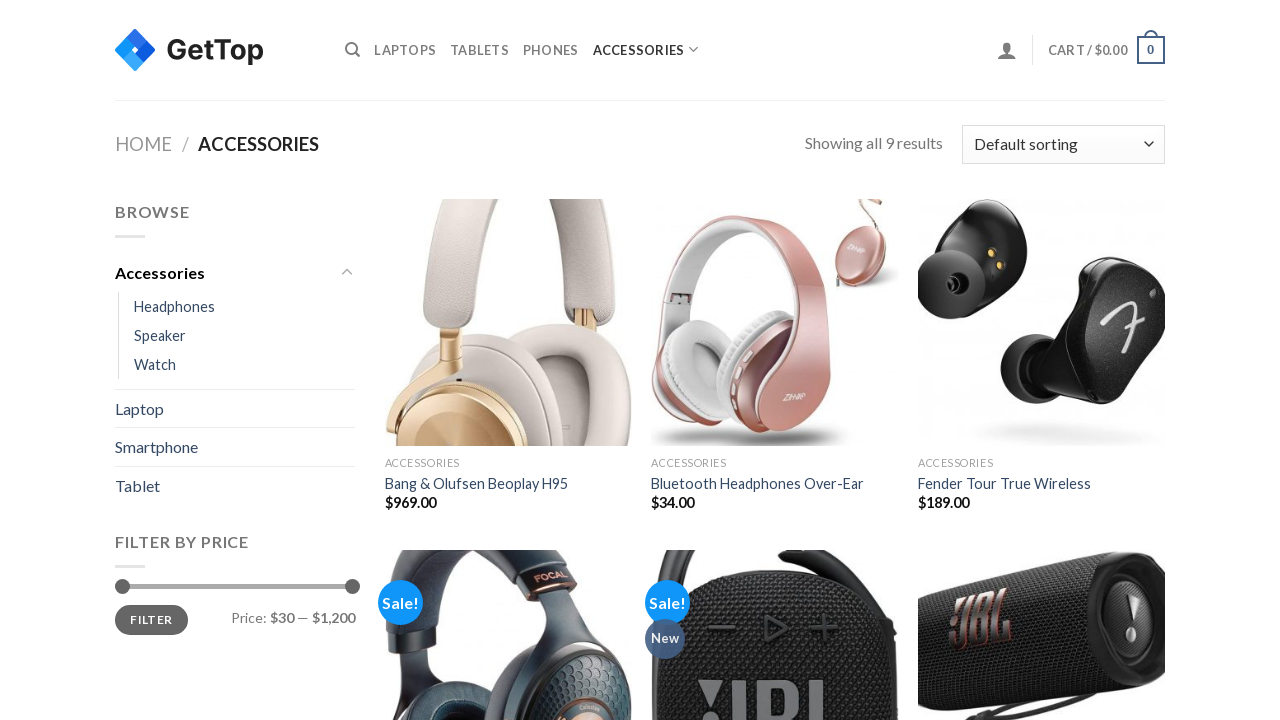

Navigated back to Gettop.us homepage
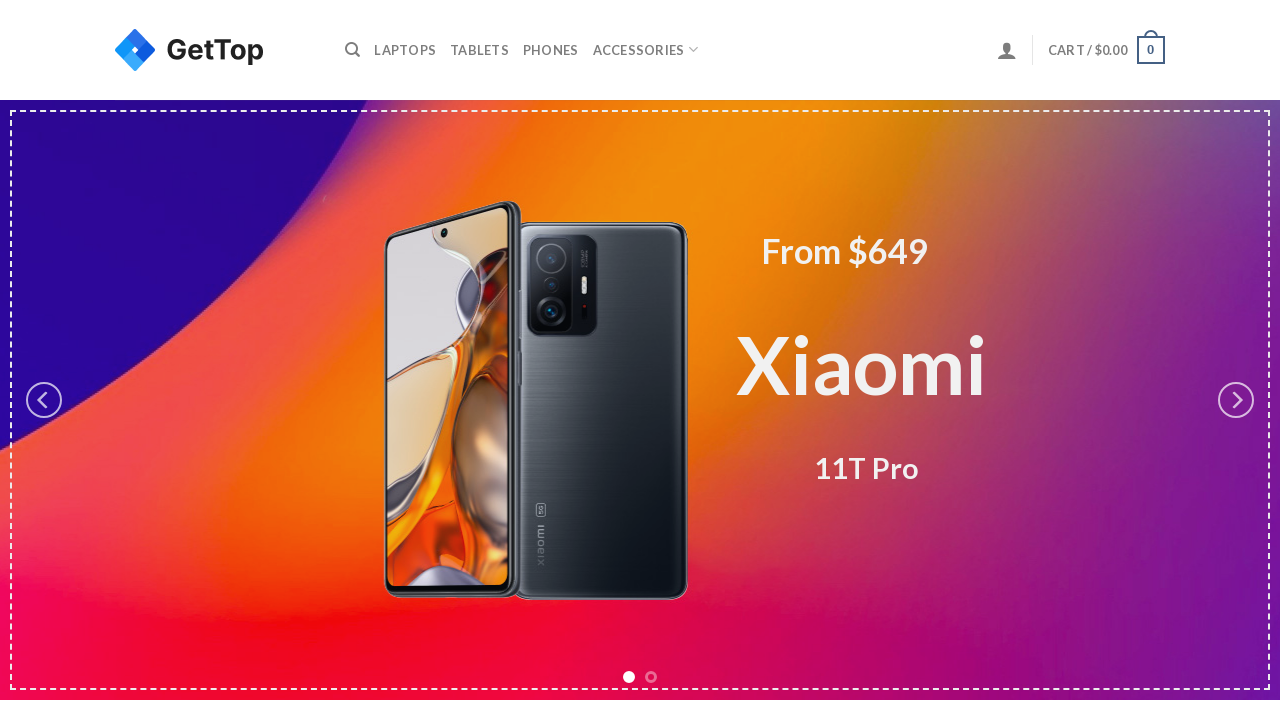

Verified homepage loaded with Browse Our Categories section
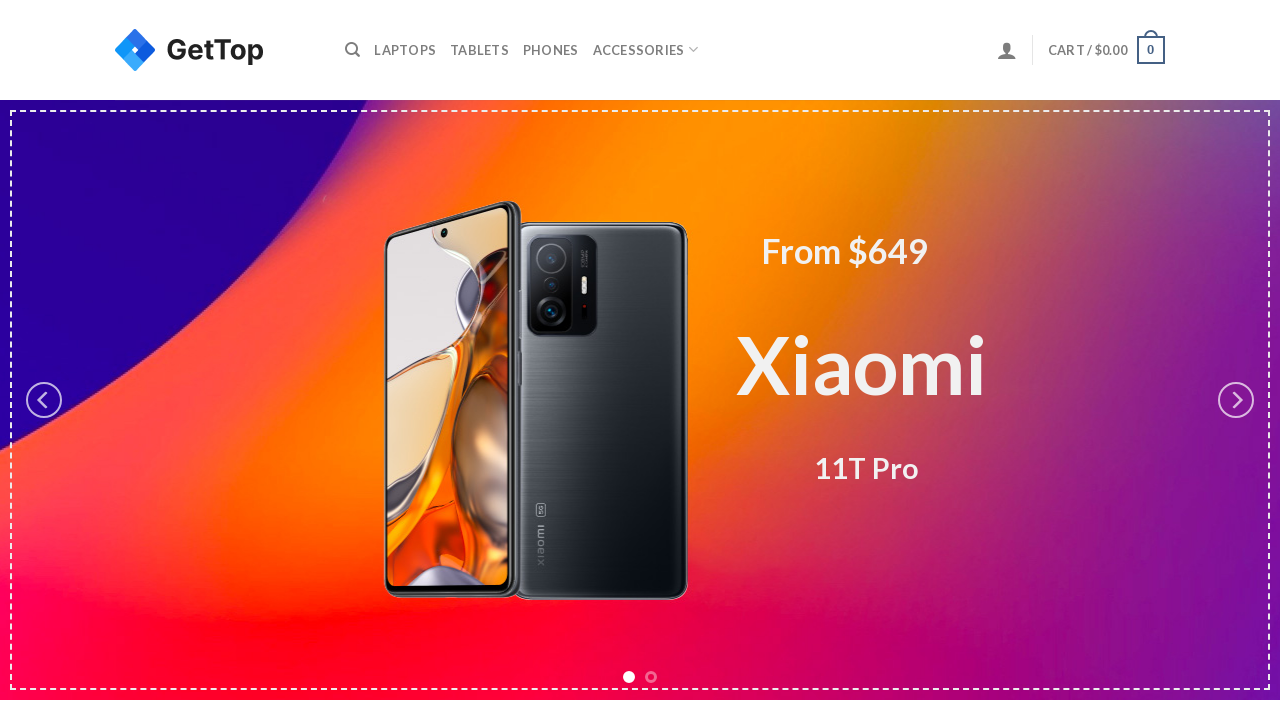

Clicked on category 2 at (507, 360) on xpath=//div[contains(@class,'category')]//a[.//img] >> nth=1
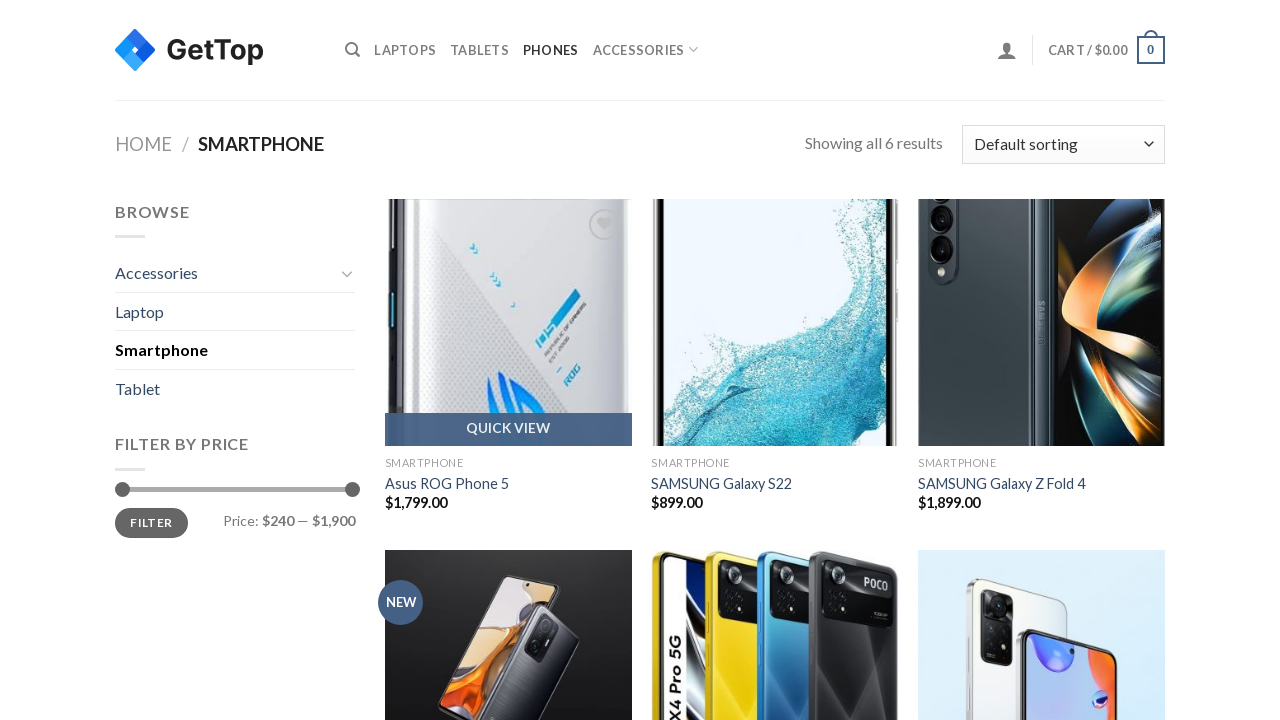

Category 2 page loaded successfully
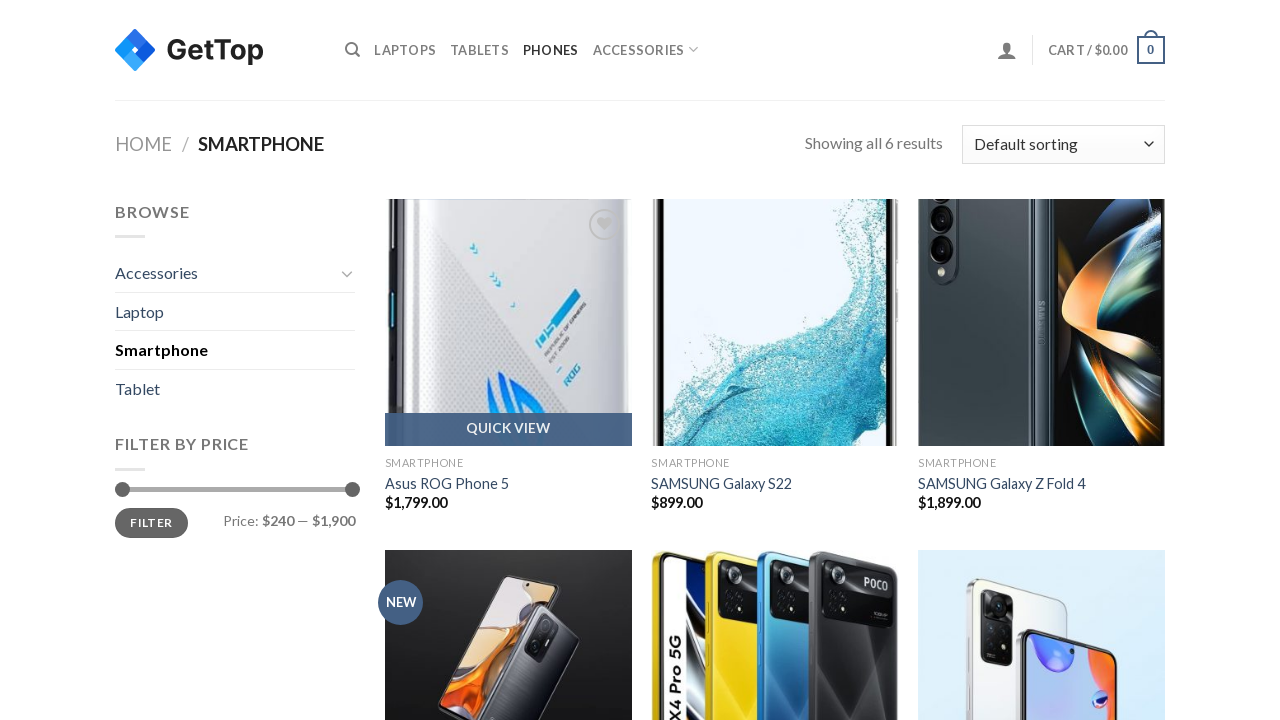

Navigated back to Gettop.us homepage
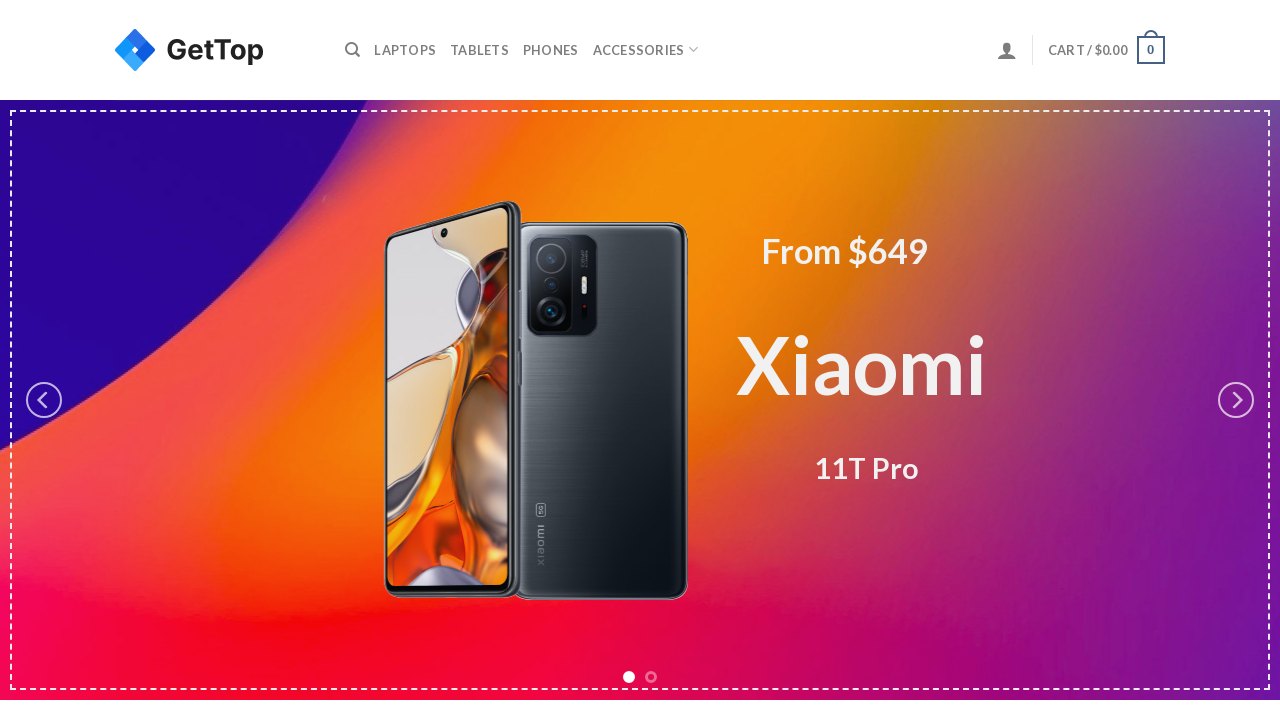

Verified homepage loaded with Browse Our Categories section
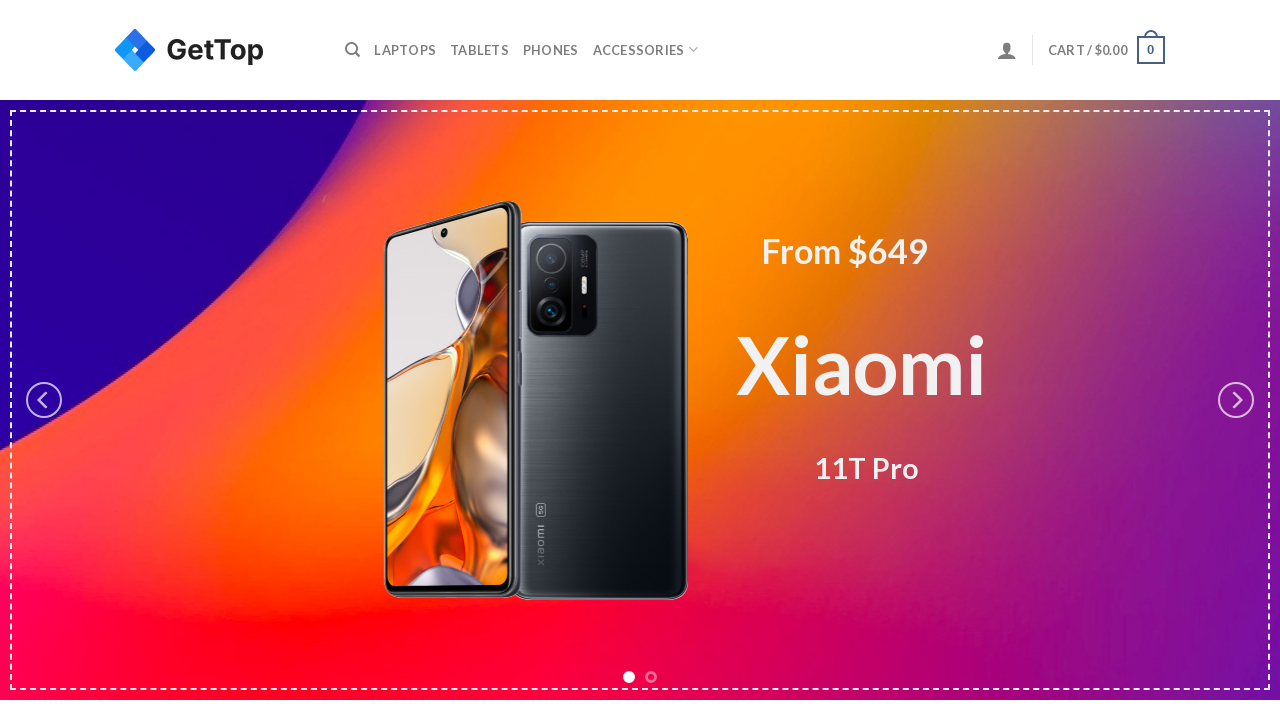

Clicked on category 3 at (773, 360) on xpath=//div[contains(@class,'category')]//a[.//img] >> nth=2
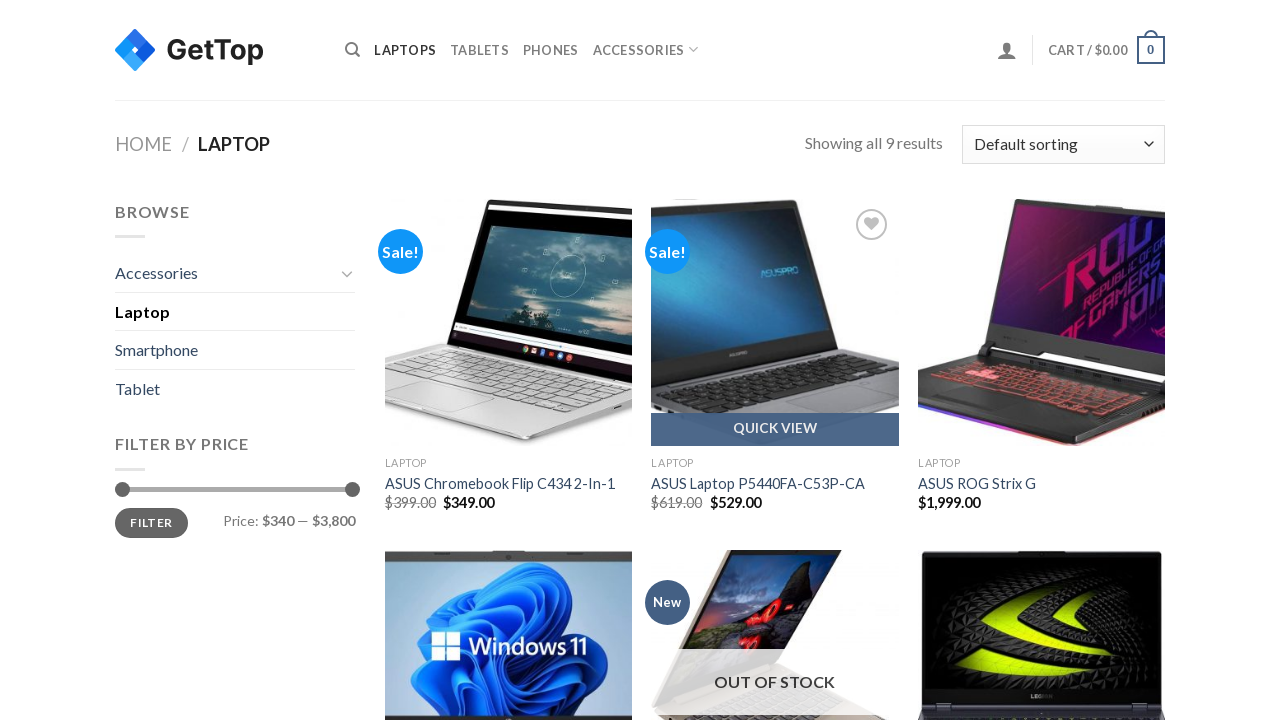

Category 3 page loaded successfully
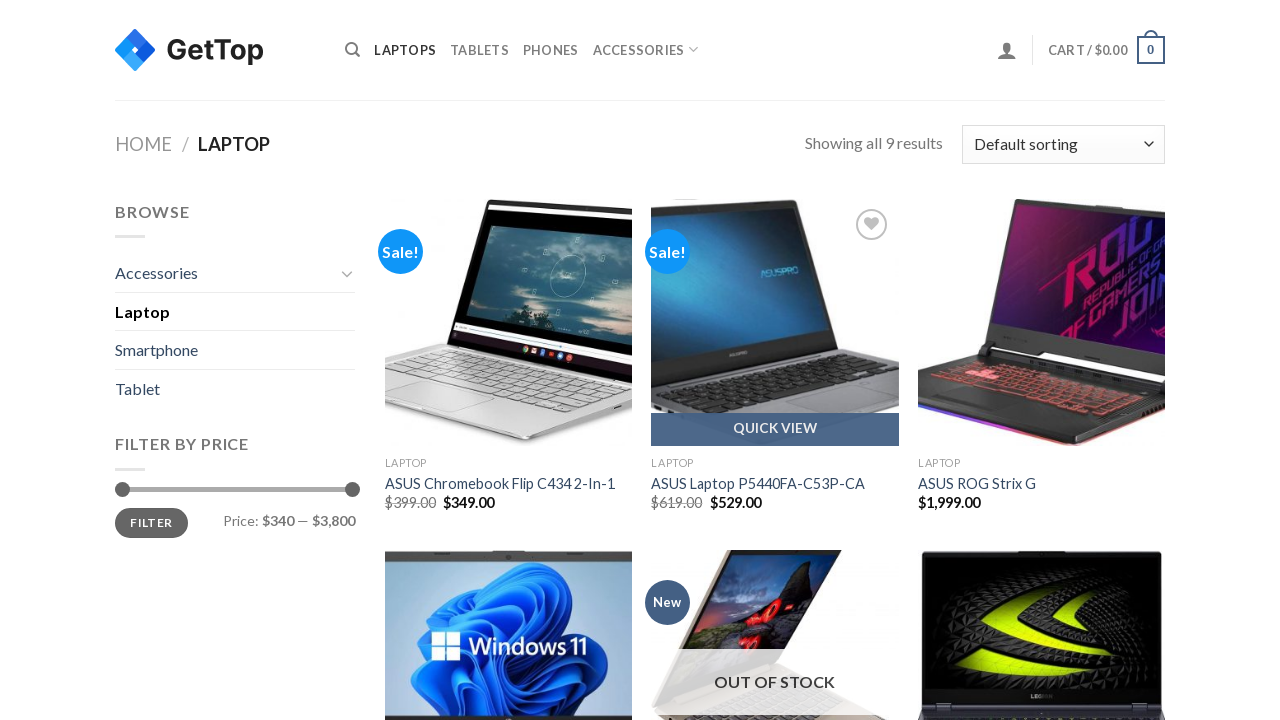

Navigated back to Gettop.us homepage
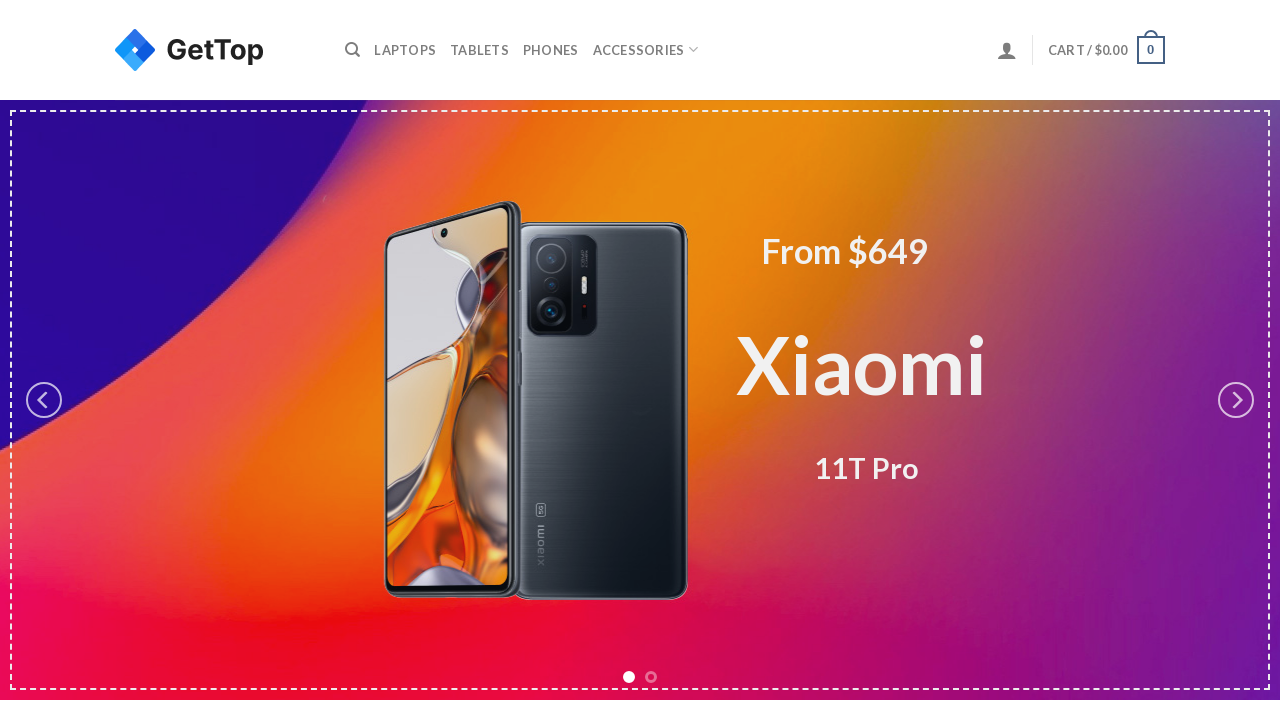

Verified homepage loaded with Browse Our Categories section
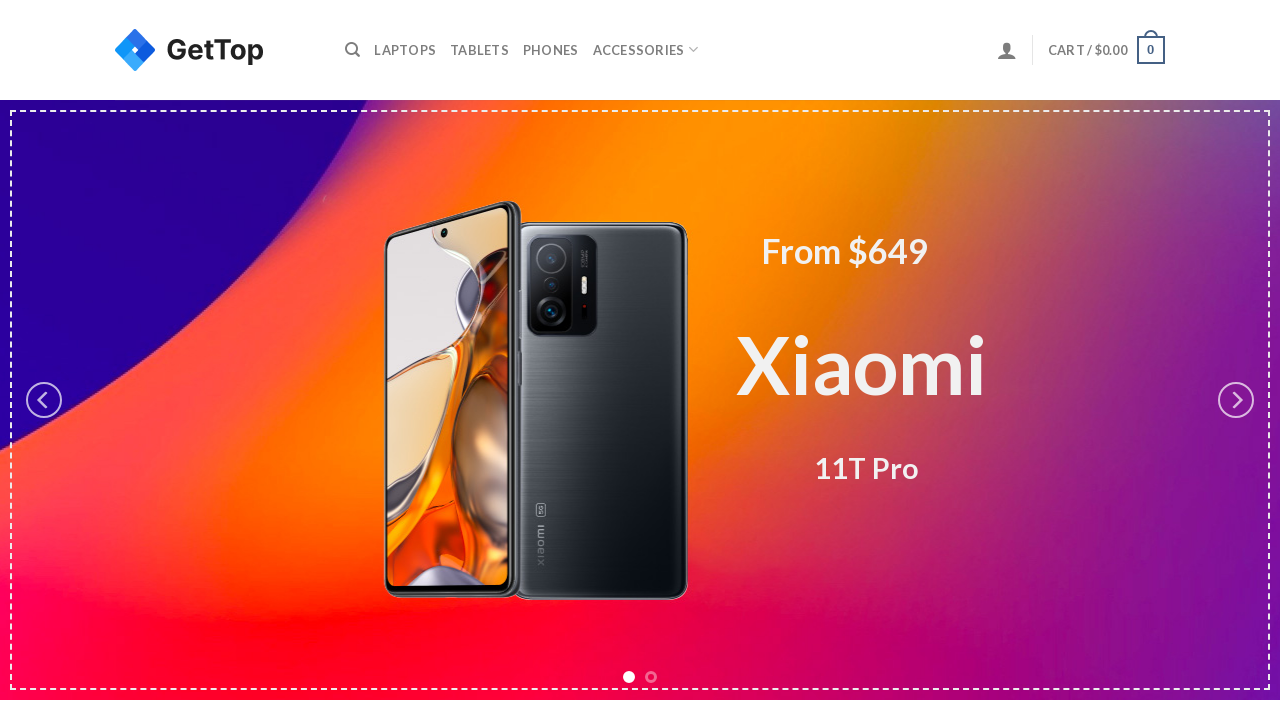

Clicked on category 4 at (1039, 360) on xpath=//div[contains(@class,'category')]//a[.//img] >> nth=3
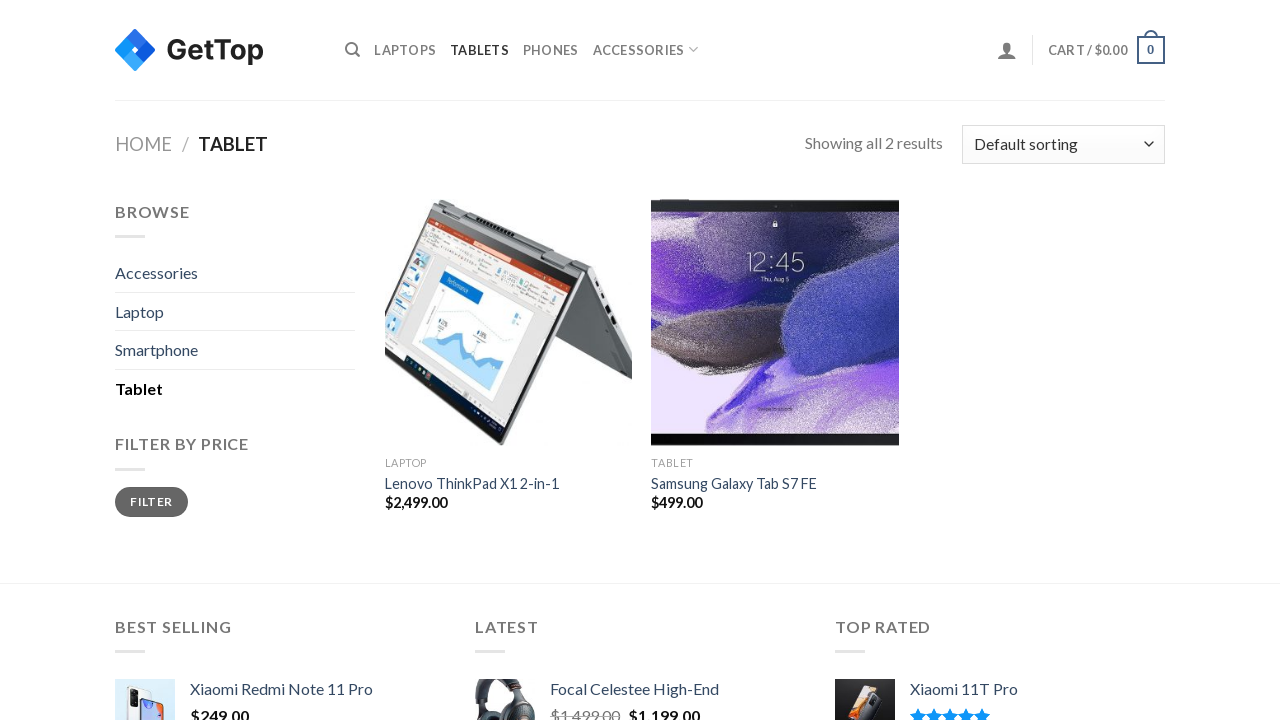

Category 4 page loaded successfully
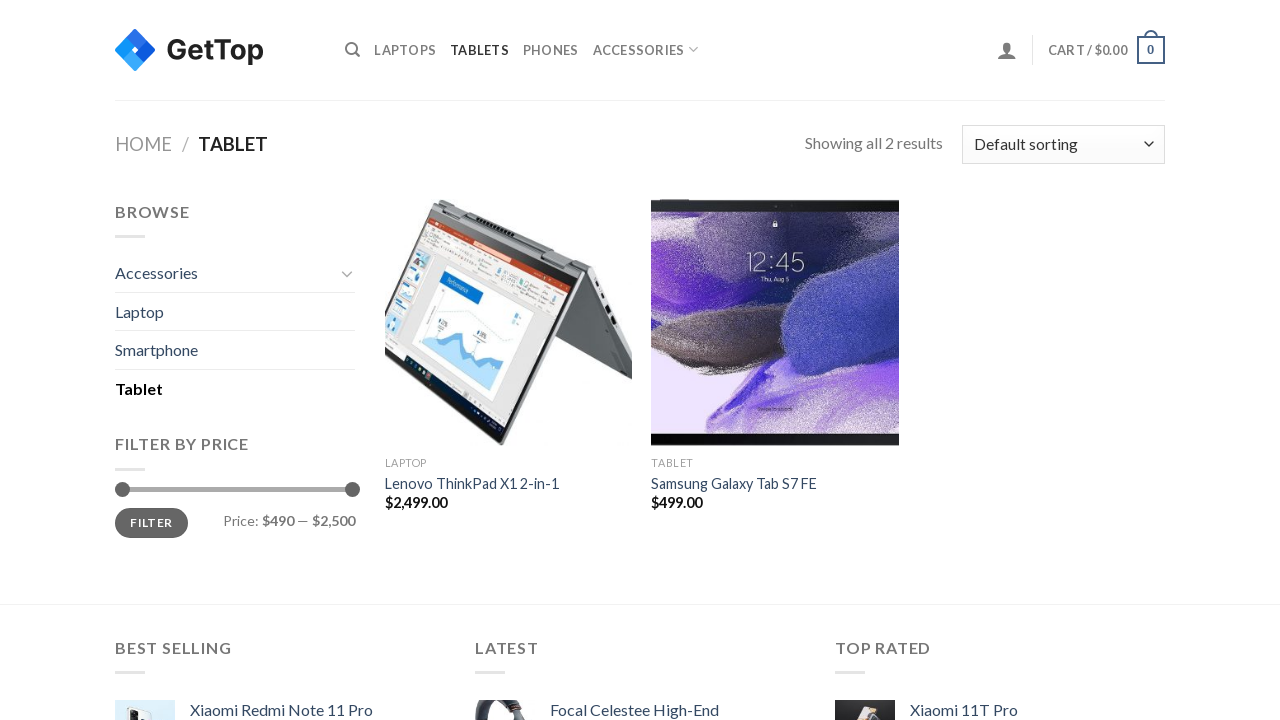

Navigated back to Gettop.us homepage
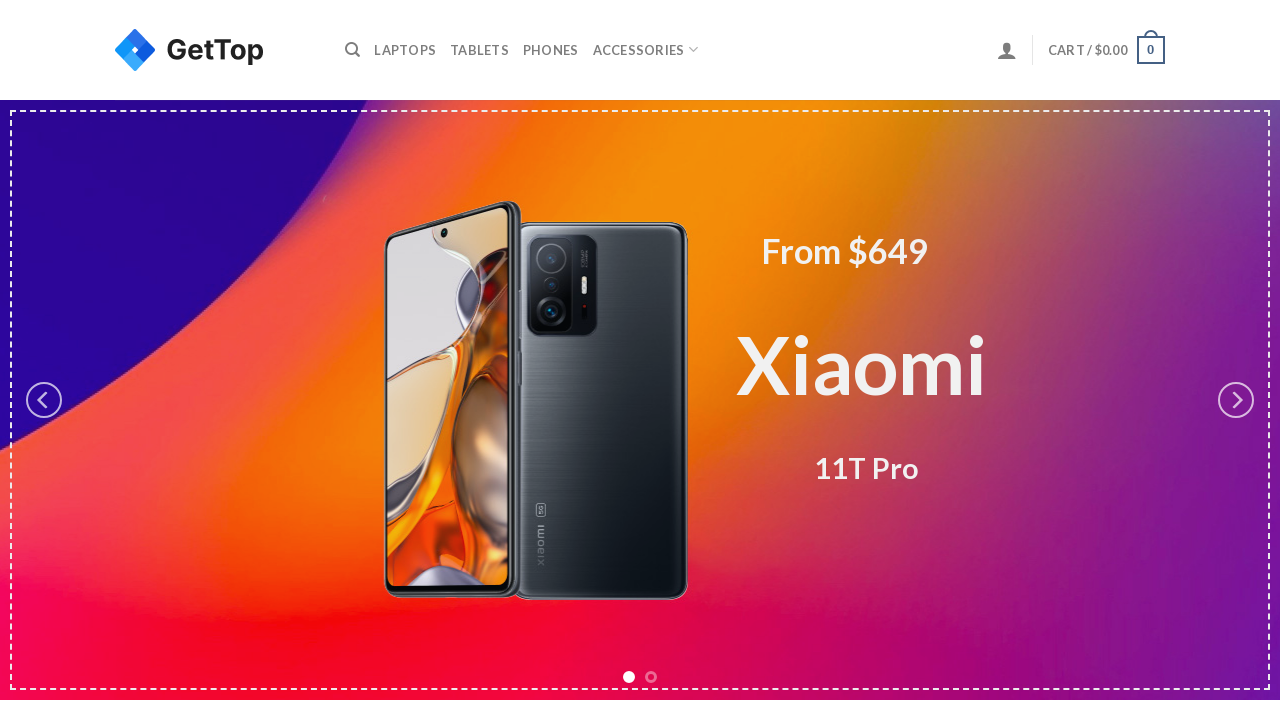

Verified homepage loaded with Browse Our Categories section
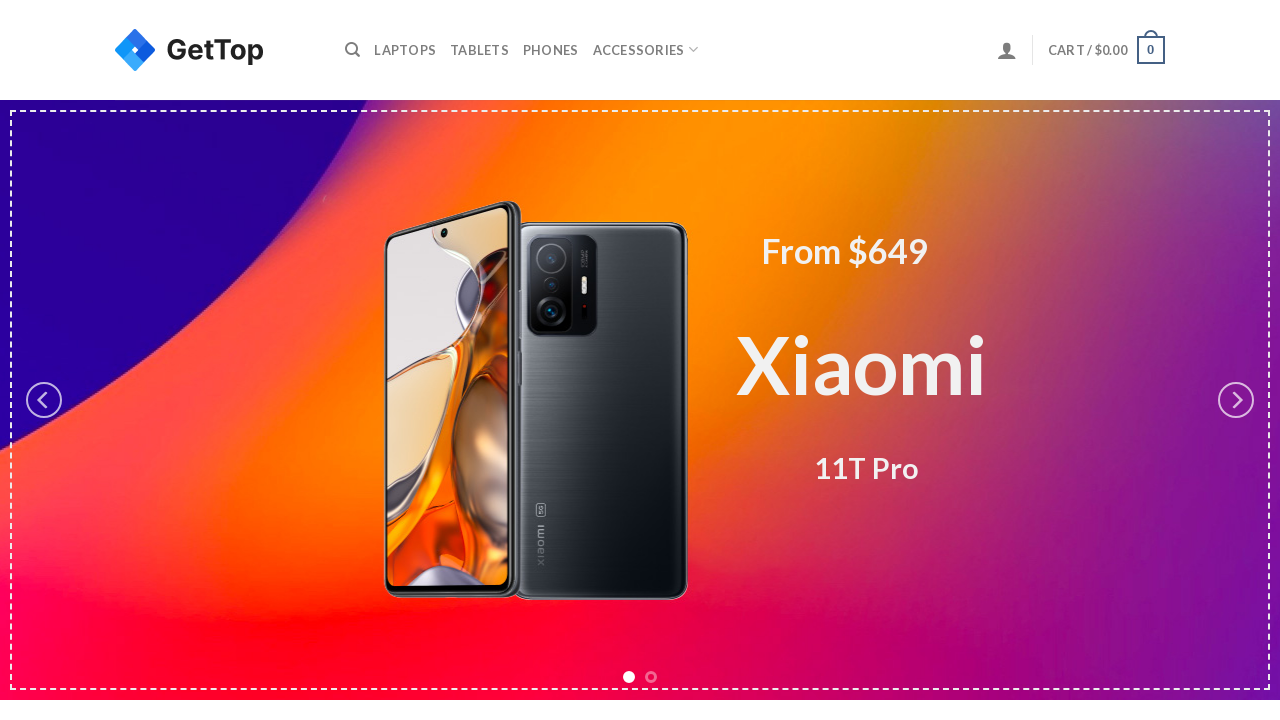

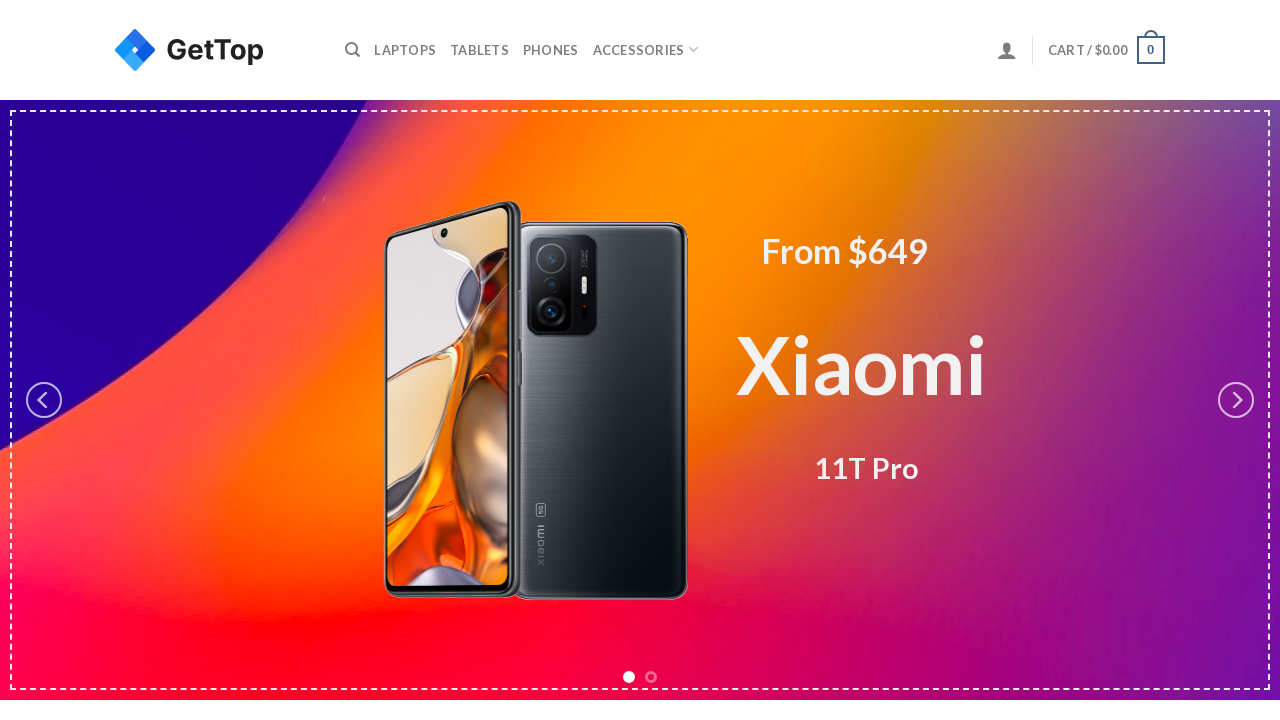